Tests opening footer links in new tabs by counting links, identifying footer section links, and opening each link in the first column of the footer in a new tab

Starting URL: http://www.qaclickacademy.com/practice.php

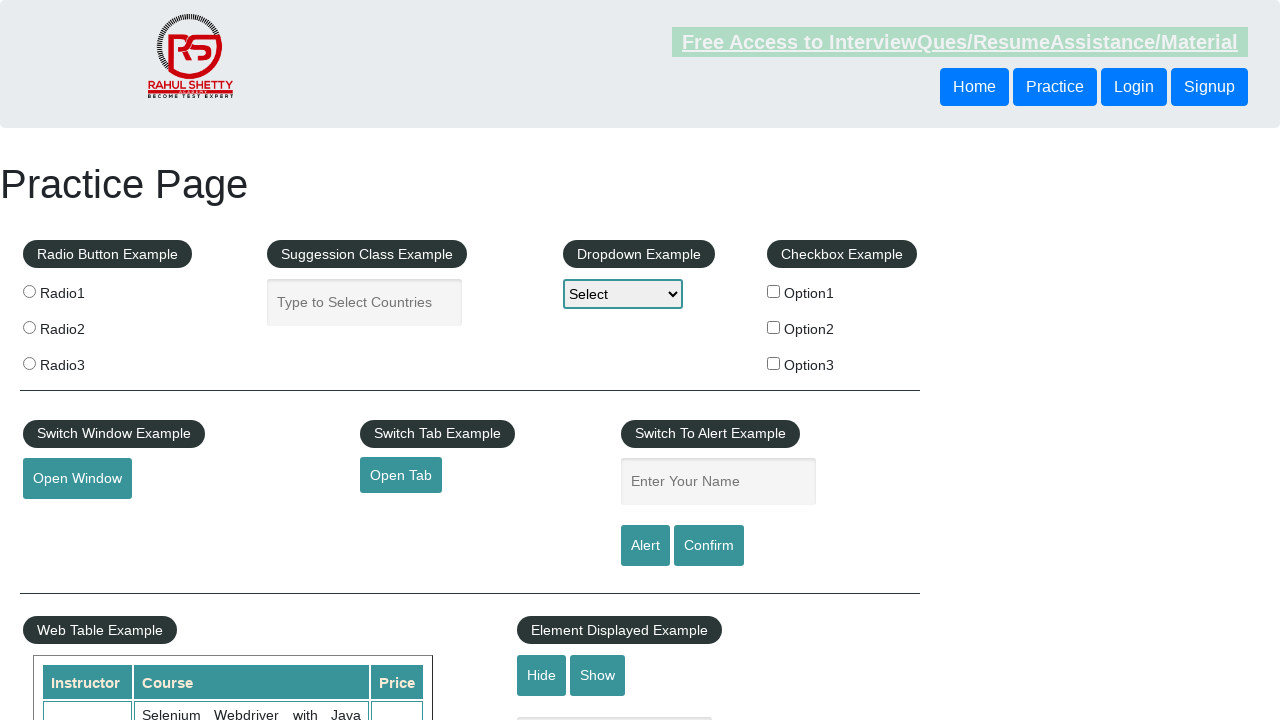

Located all links on page - total count: 27
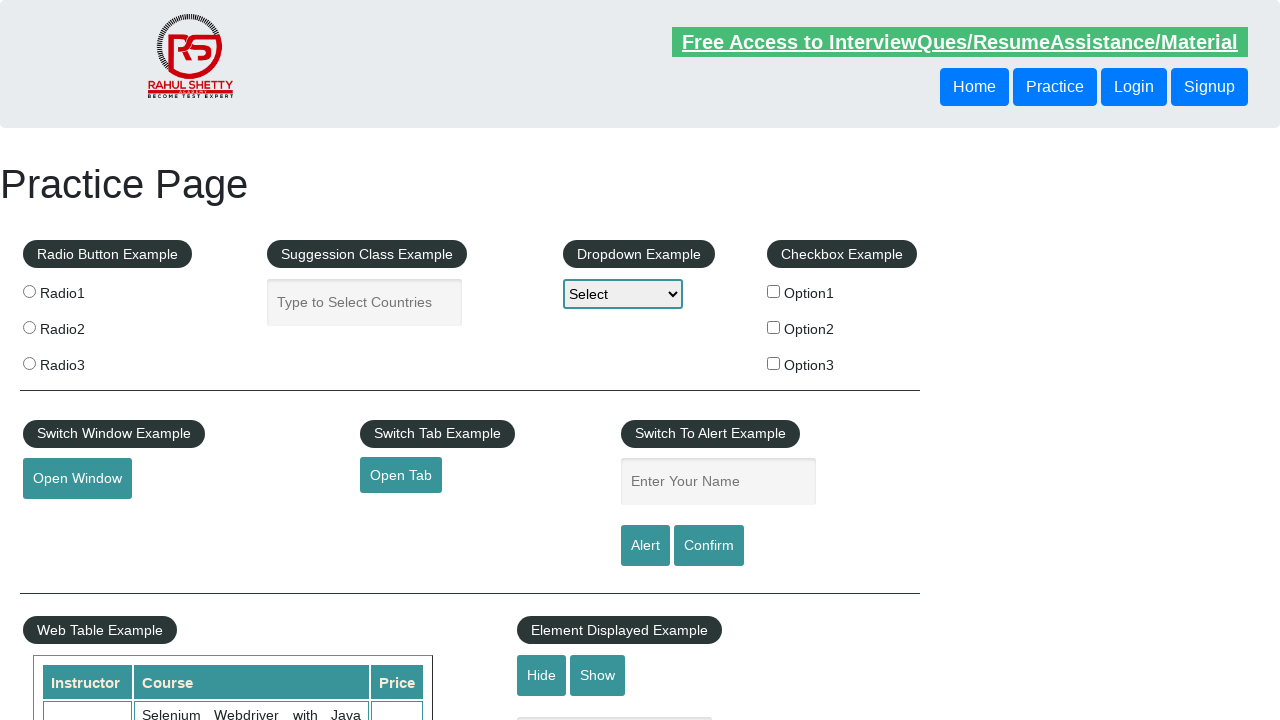

Located footer section with id 'gf-BIG'
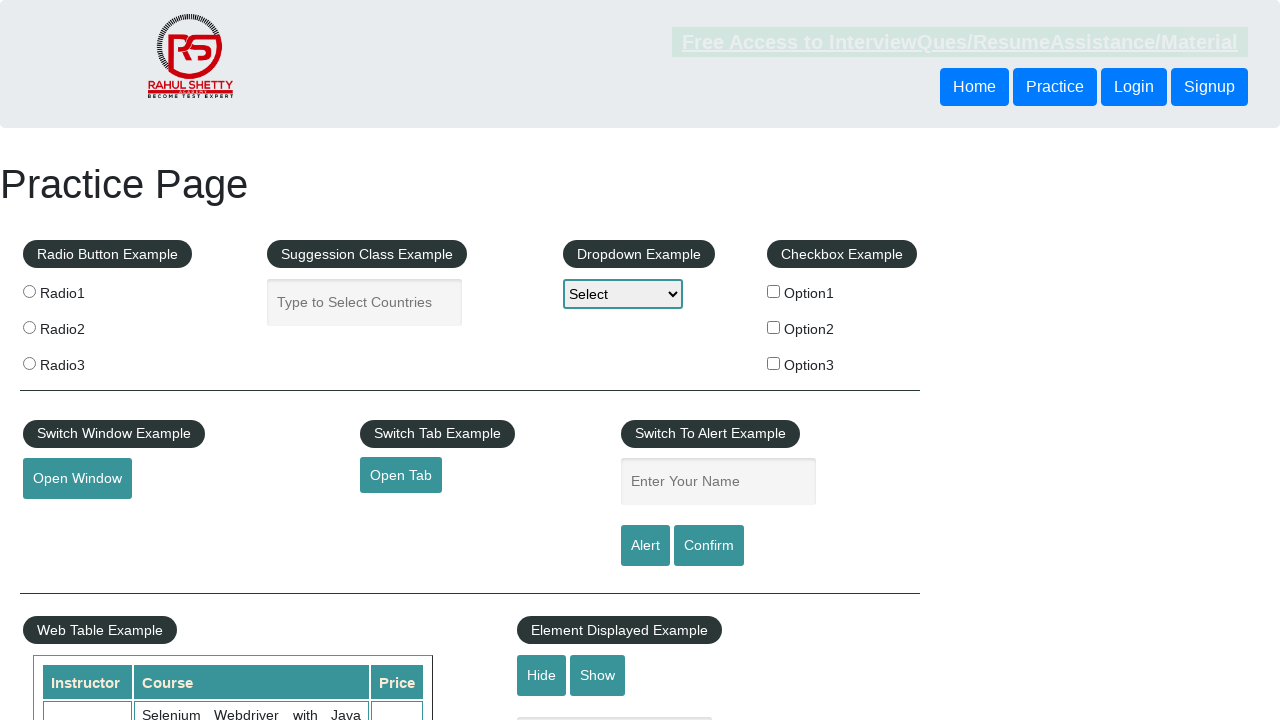

Located links in footer section - total count: 20
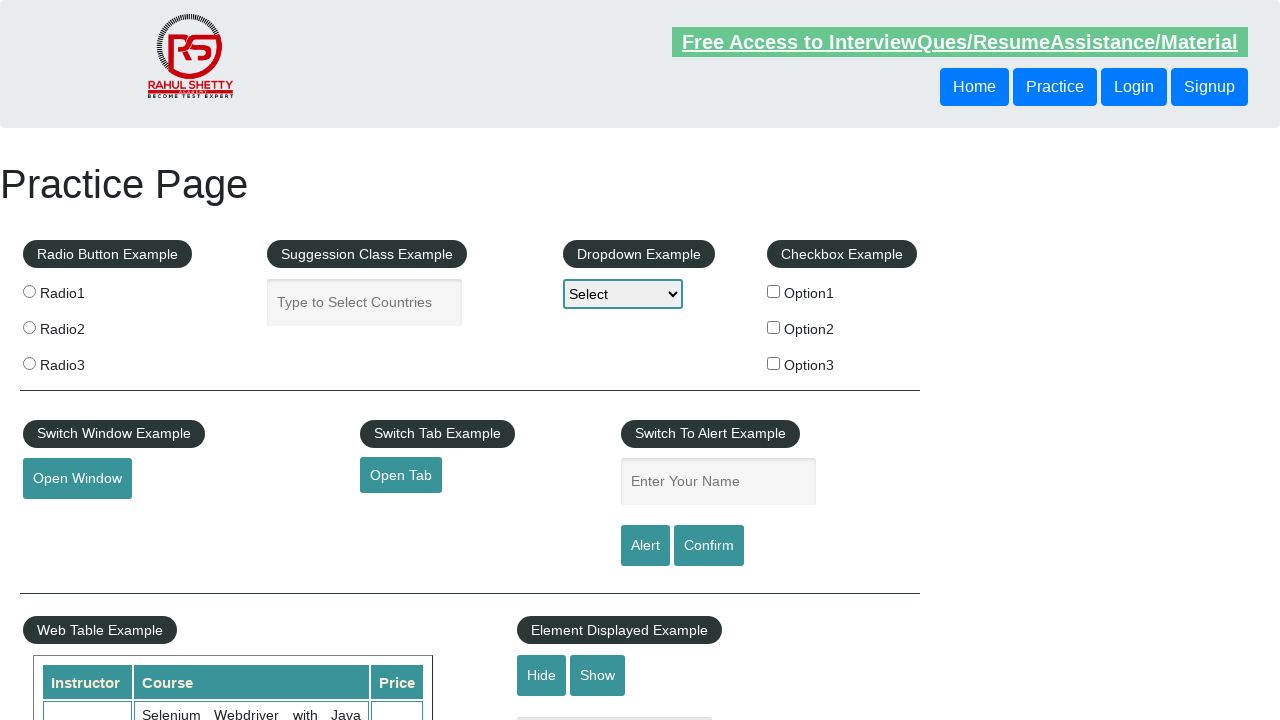

Located first column of footer
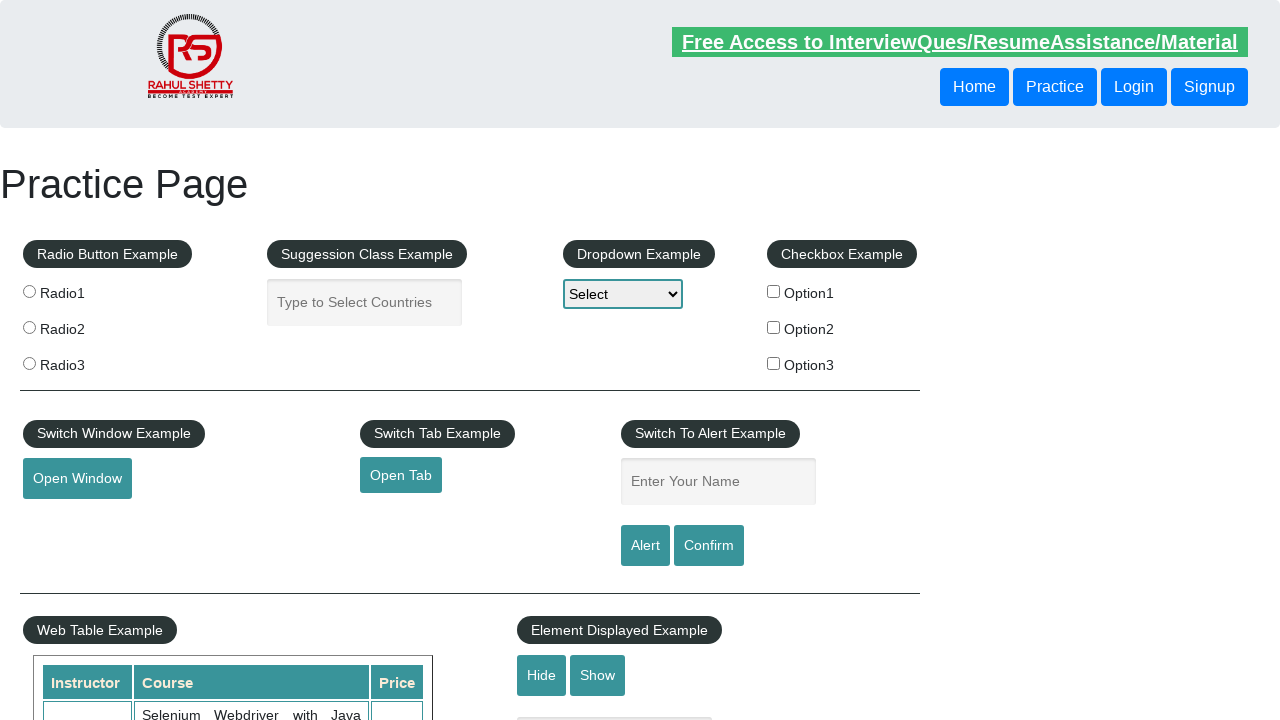

Located links in first column - total count: 5
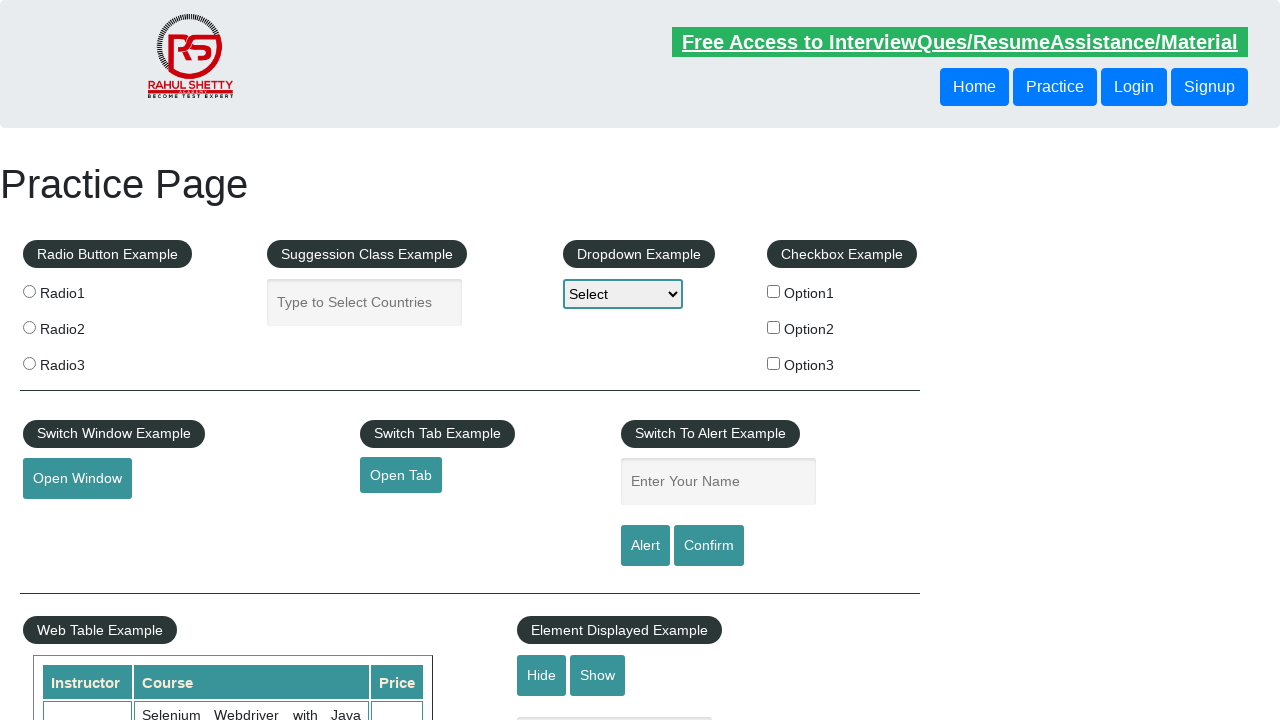

Opened link 1 in new tab using Ctrl+Click at (68, 520) on xpath=//div[@id='gf-BIG']/table/tbody/tr/td[1]/ul >> a >> nth=1
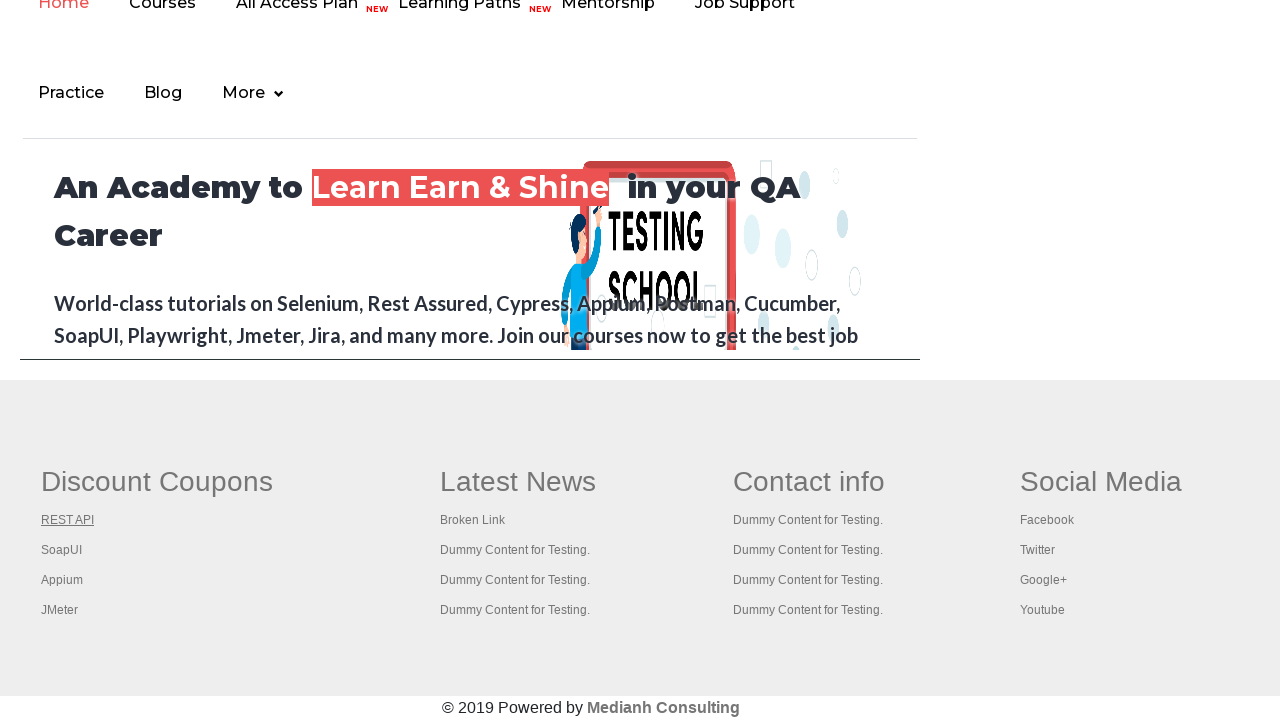

New tab opened successfully
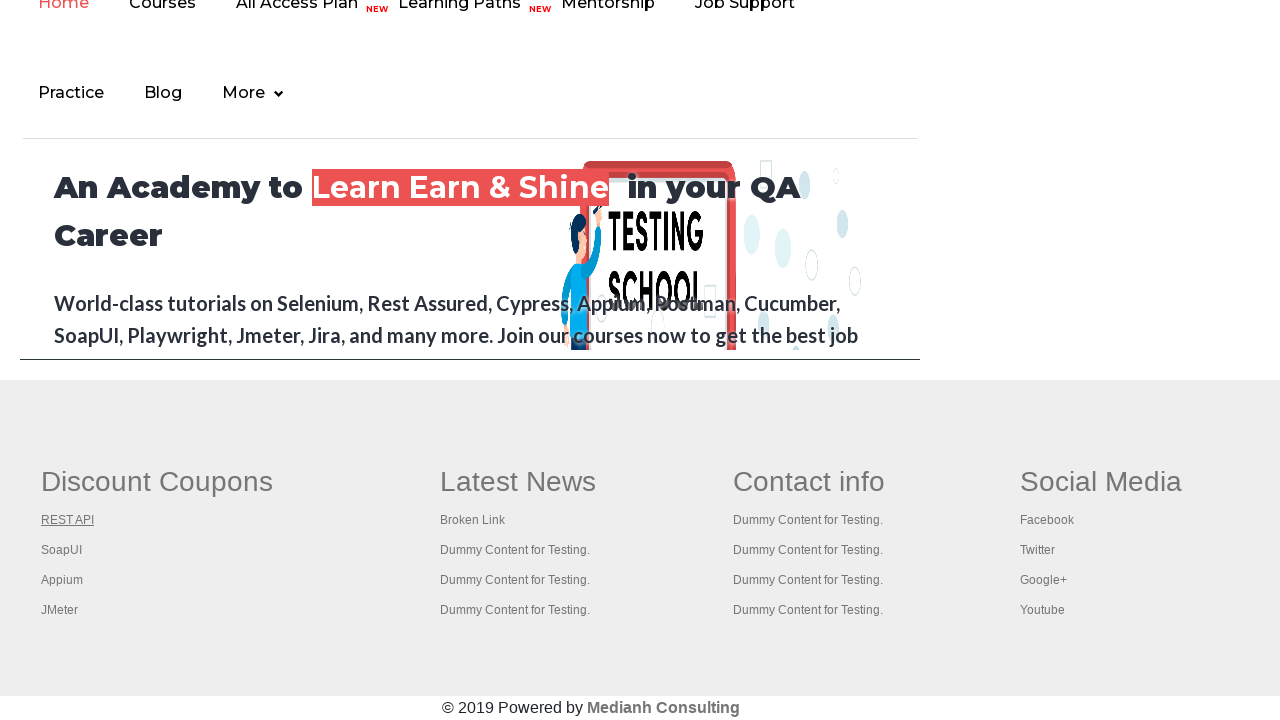

Title of tab 1: REST API Tutorial
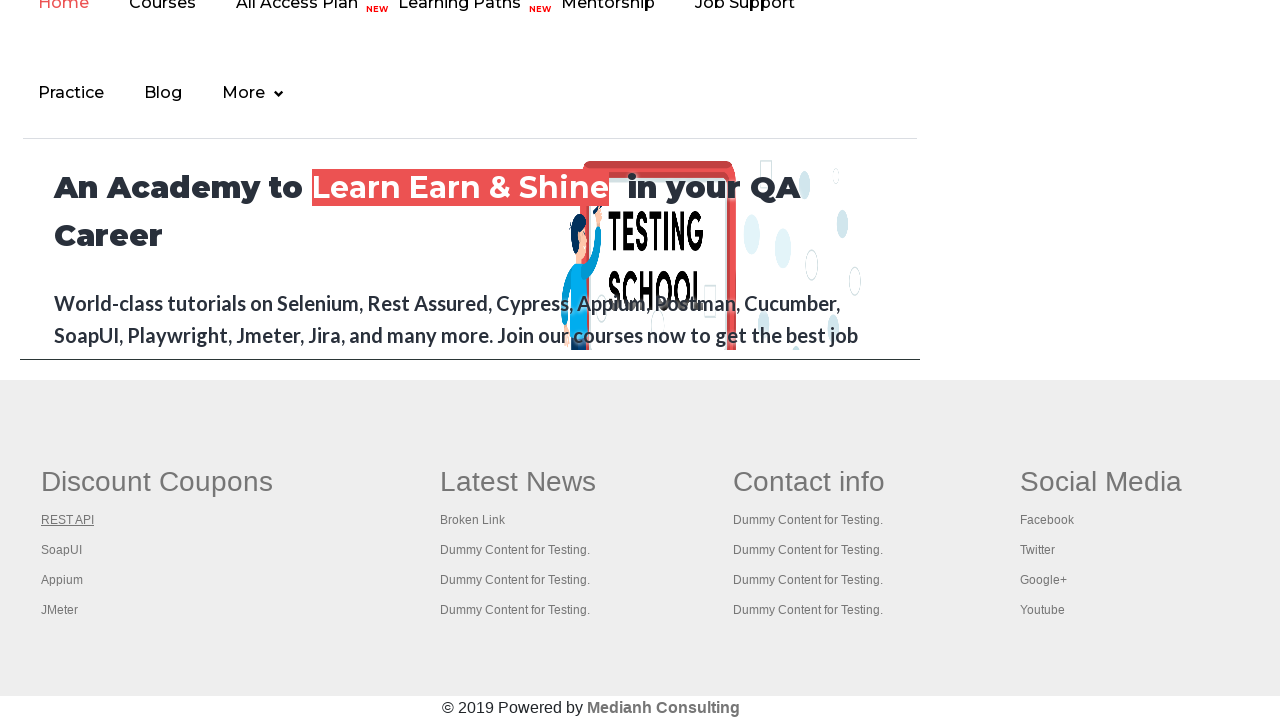

Closed tab 1
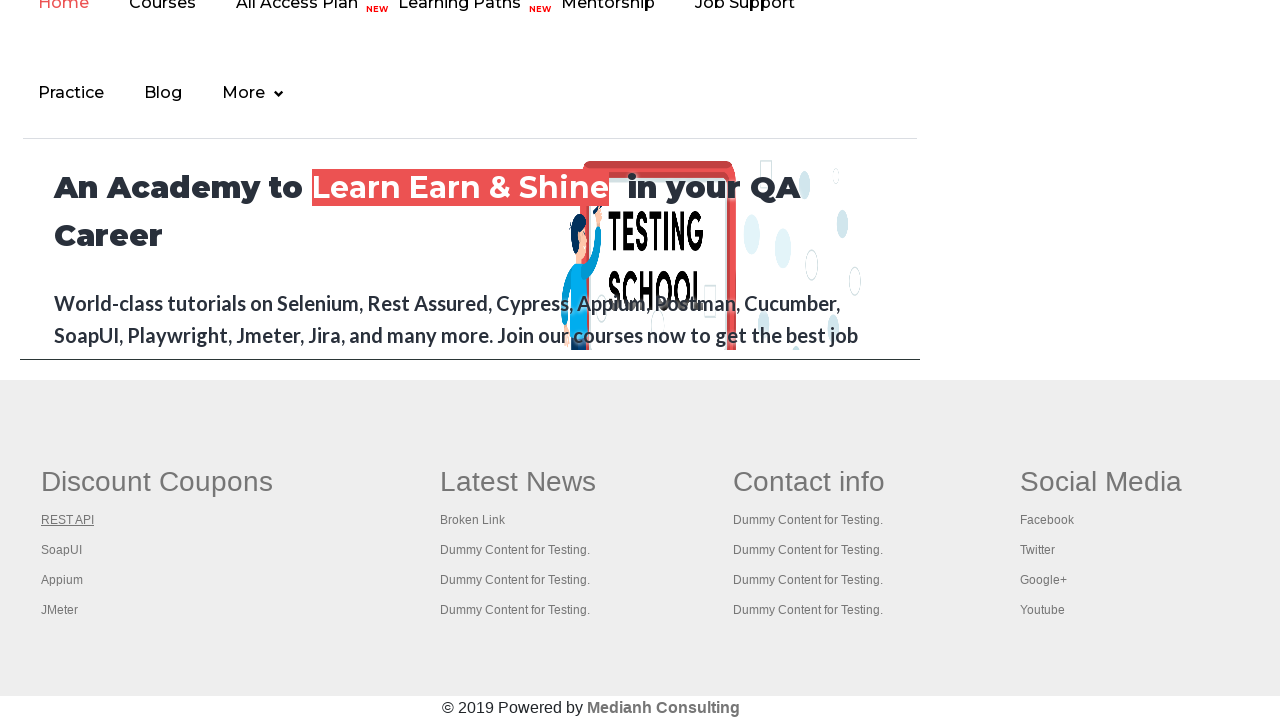

Opened link 2 in new tab using Ctrl+Click at (62, 550) on xpath=//div[@id='gf-BIG']/table/tbody/tr/td[1]/ul >> a >> nth=2
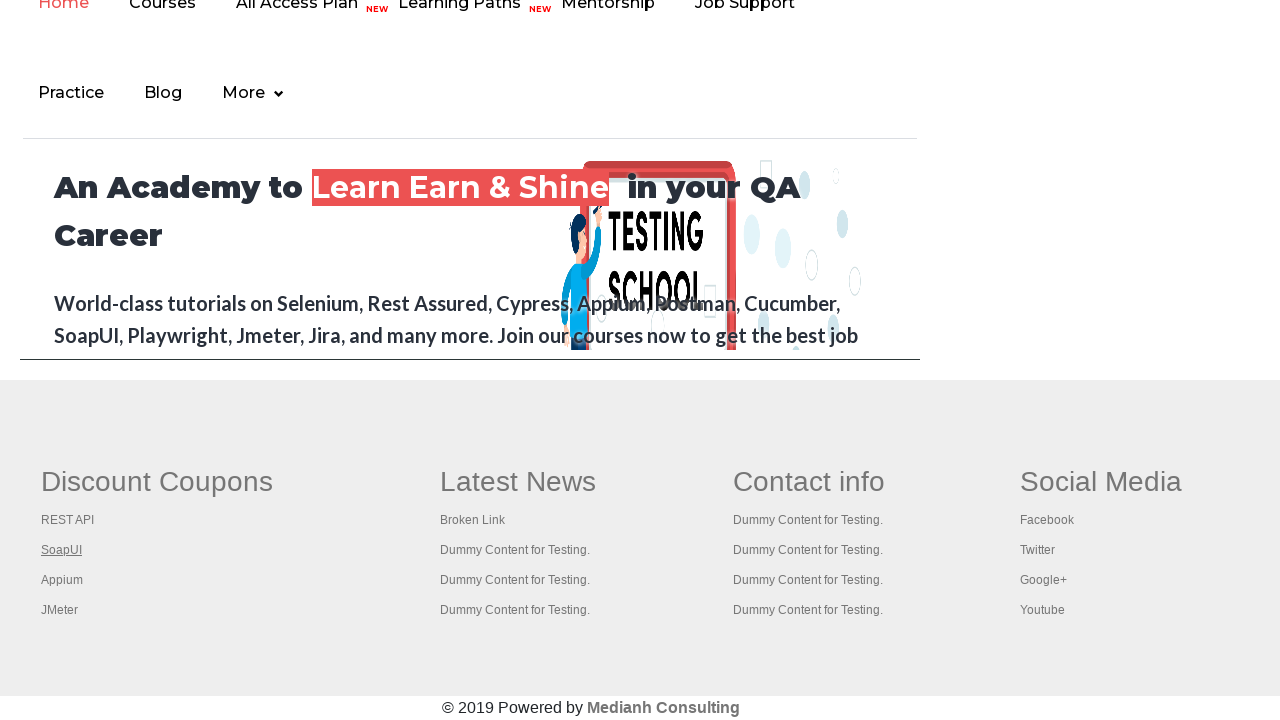

New tab opened successfully
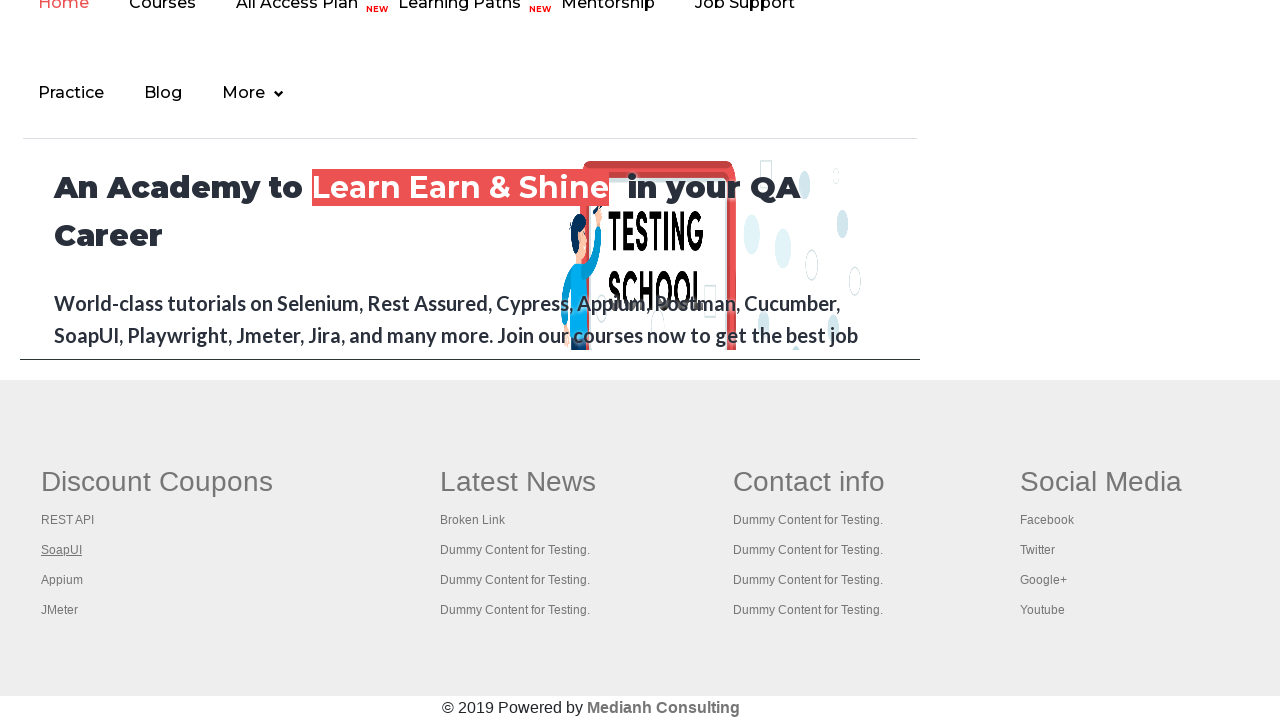

Title of tab 2: The World’s Most Popular API Testing Tool | SoapUI
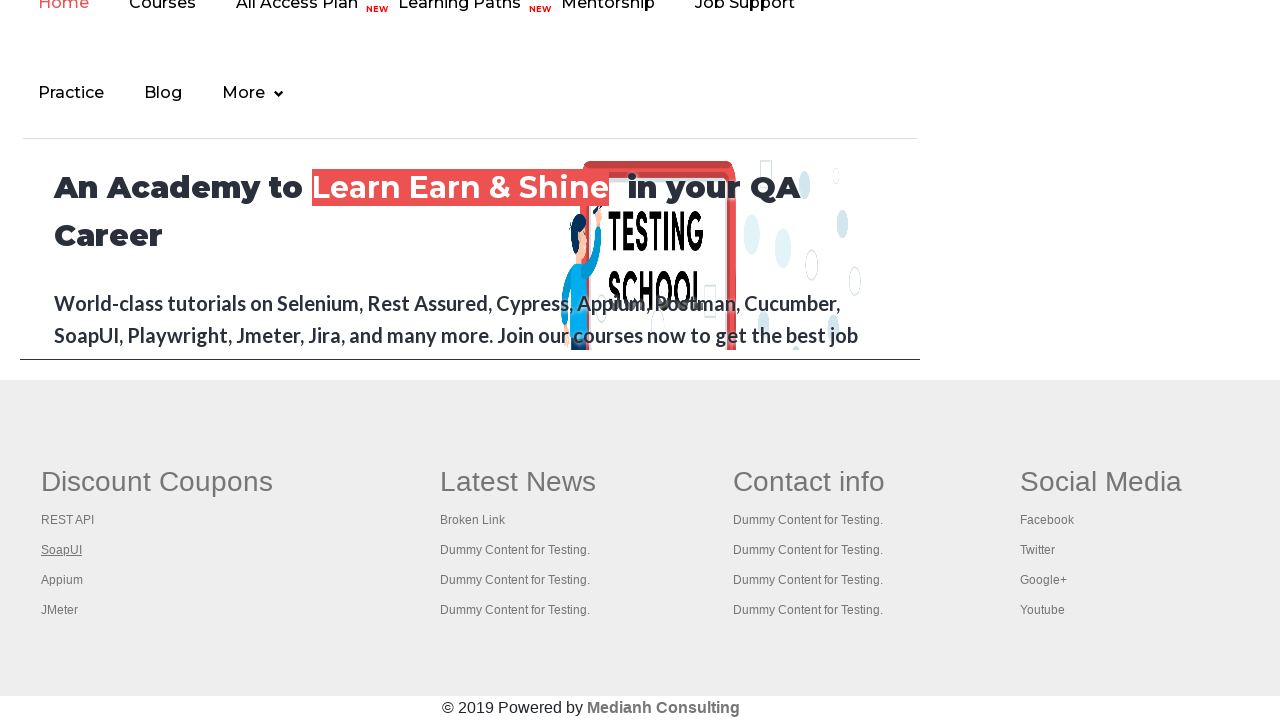

Closed tab 2
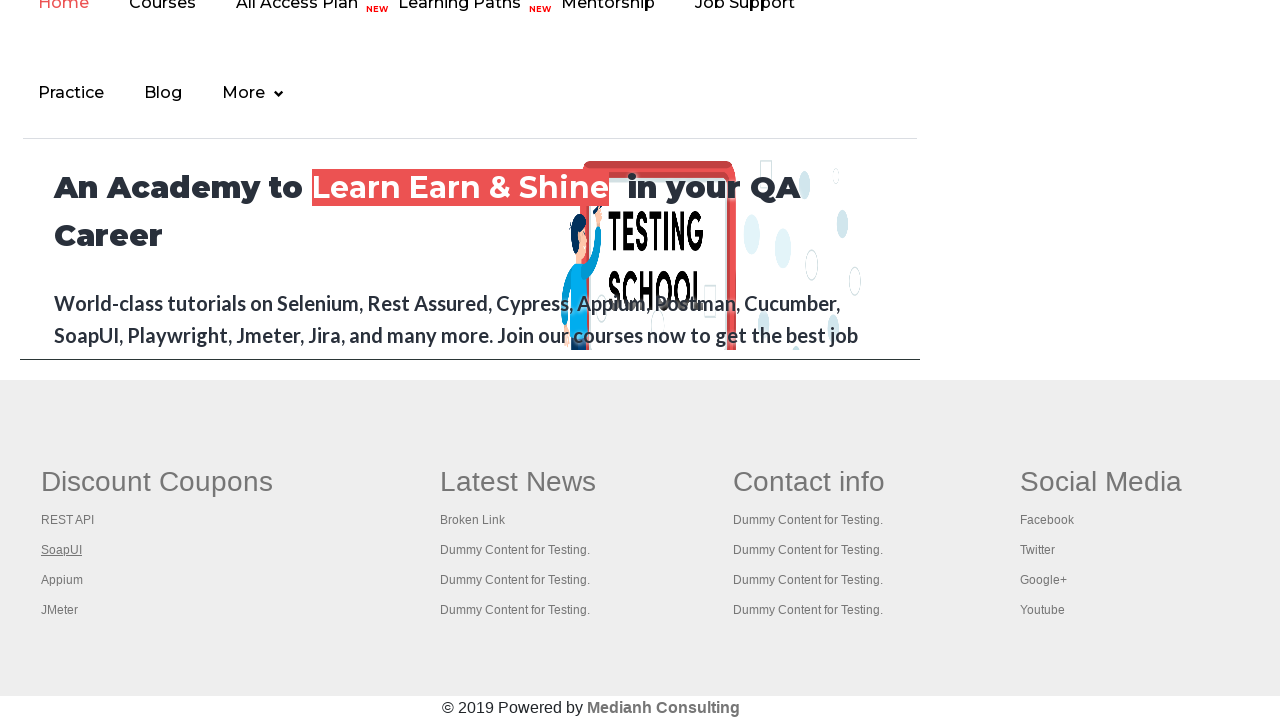

Opened link 3 in new tab using Ctrl+Click at (62, 580) on xpath=//div[@id='gf-BIG']/table/tbody/tr/td[1]/ul >> a >> nth=3
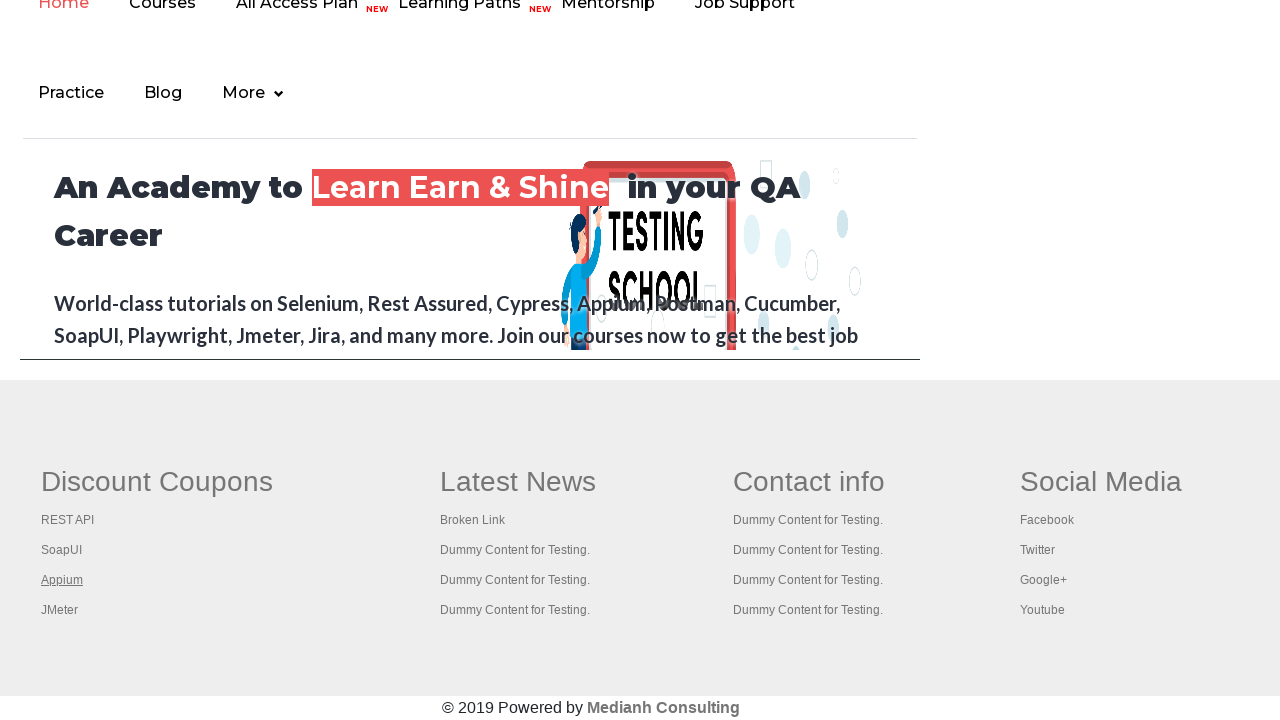

New tab opened successfully
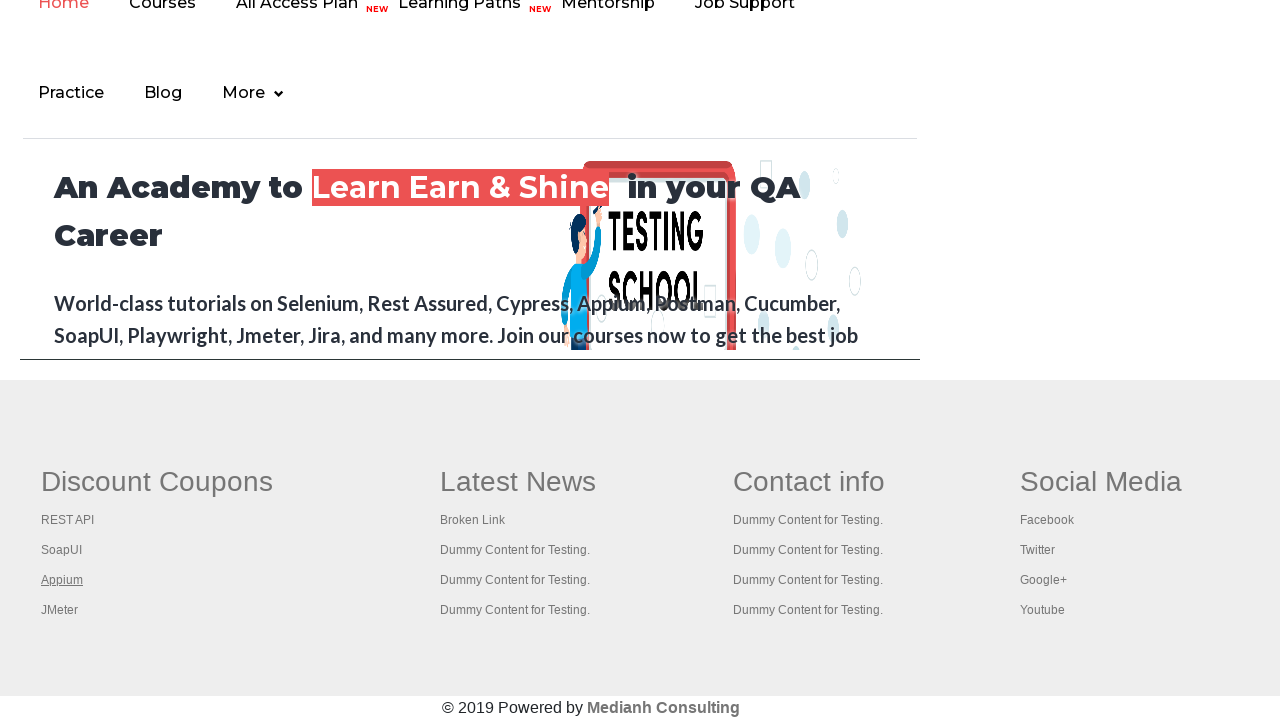

Title of tab 3: Appium tutorial for Mobile Apps testing | RahulShetty Academy | Rahul
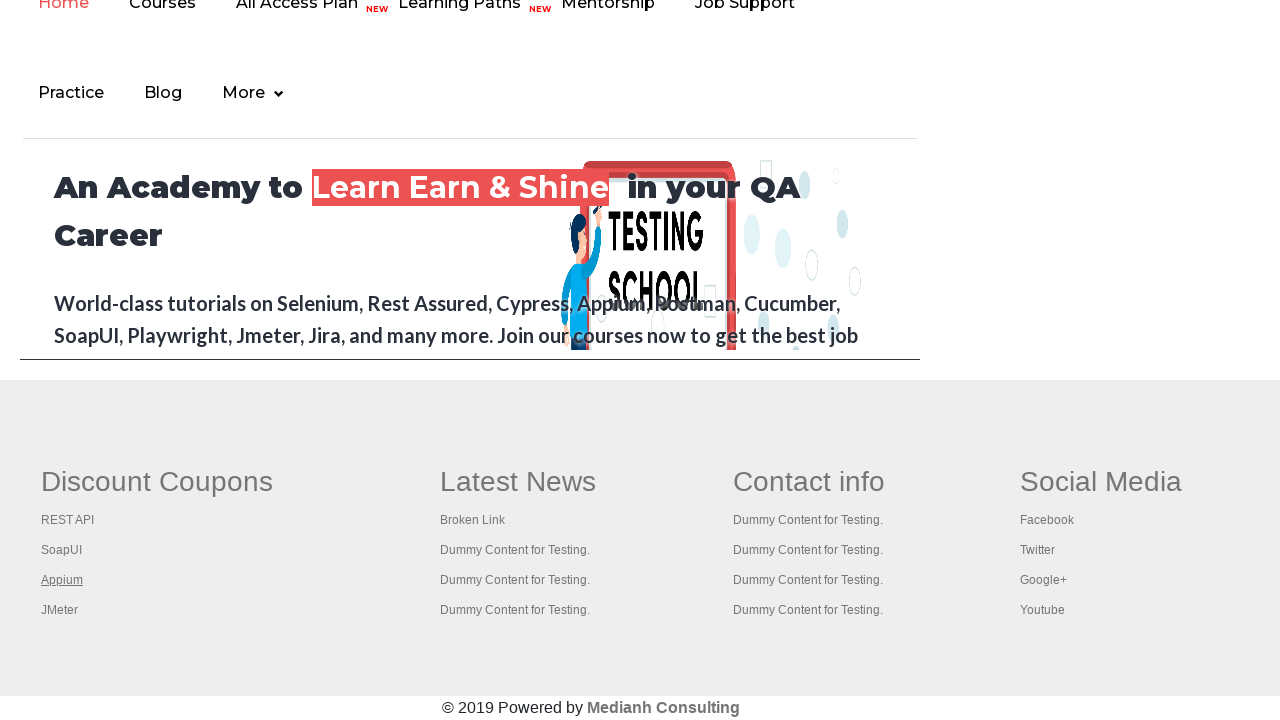

Closed tab 3
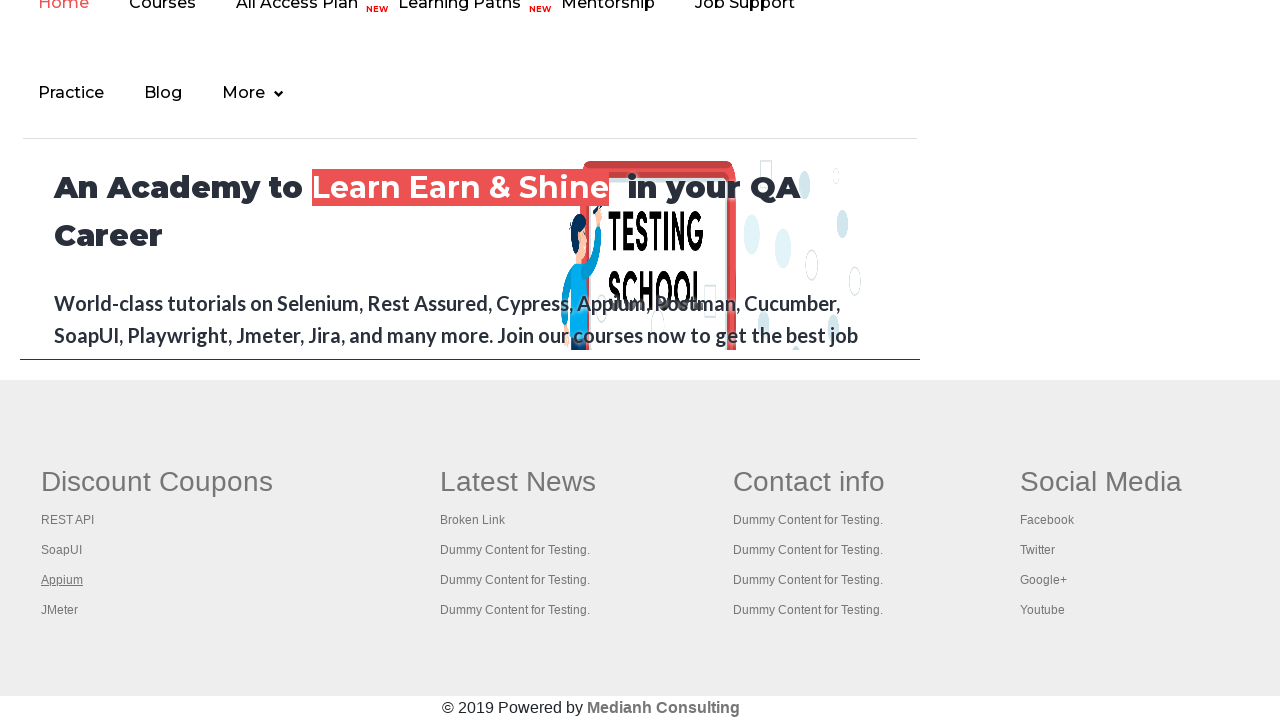

Opened link 4 in new tab using Ctrl+Click at (60, 610) on xpath=//div[@id='gf-BIG']/table/tbody/tr/td[1]/ul >> a >> nth=4
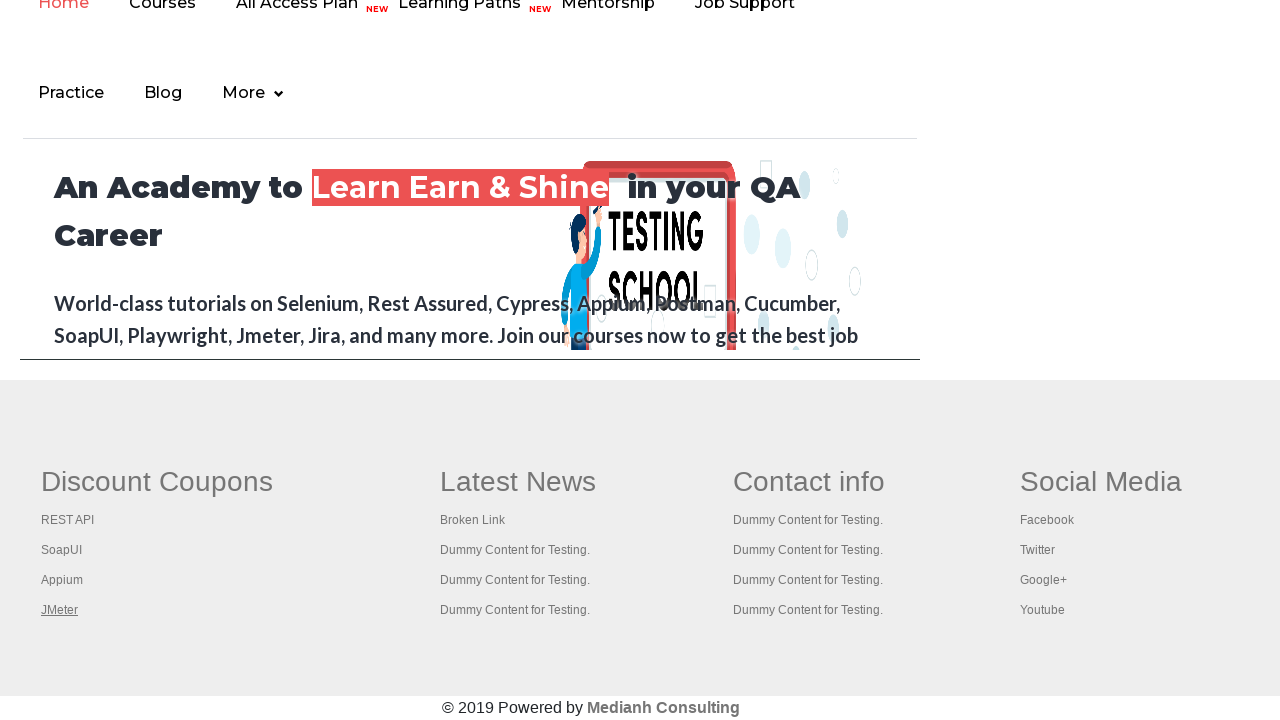

New tab opened successfully
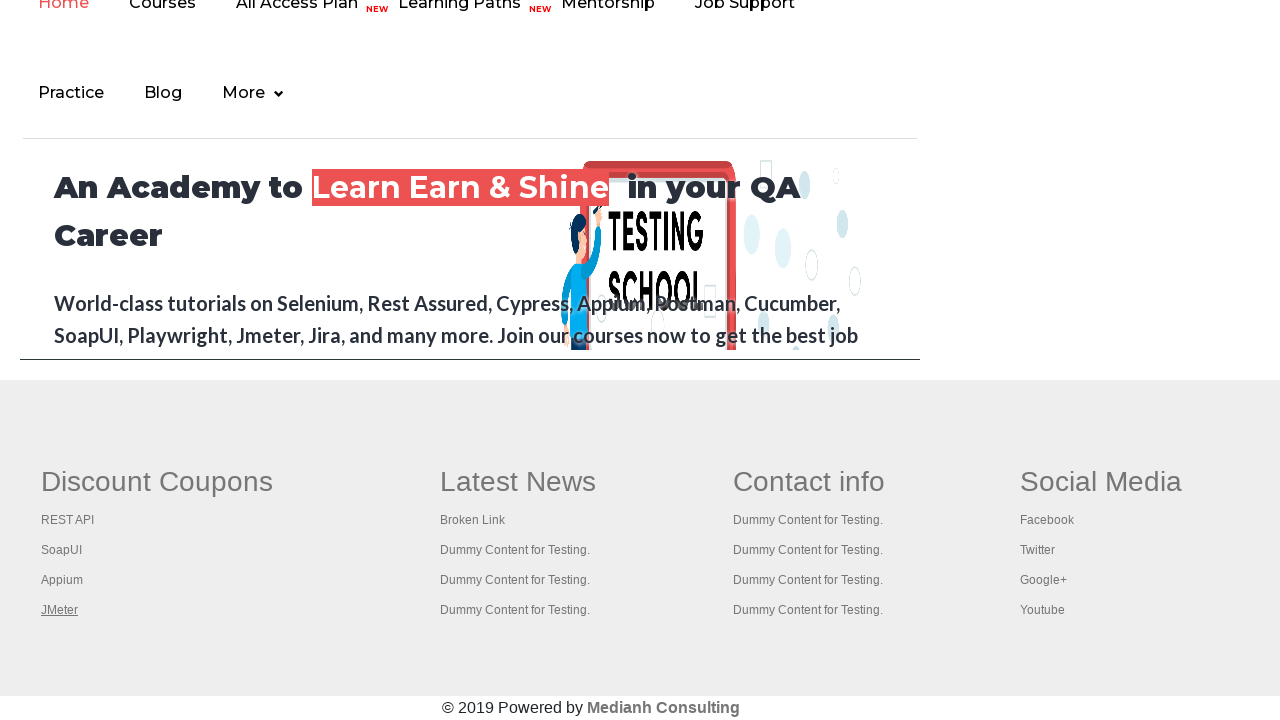

Title of tab 4: Apache JMeter - Apache JMeter™
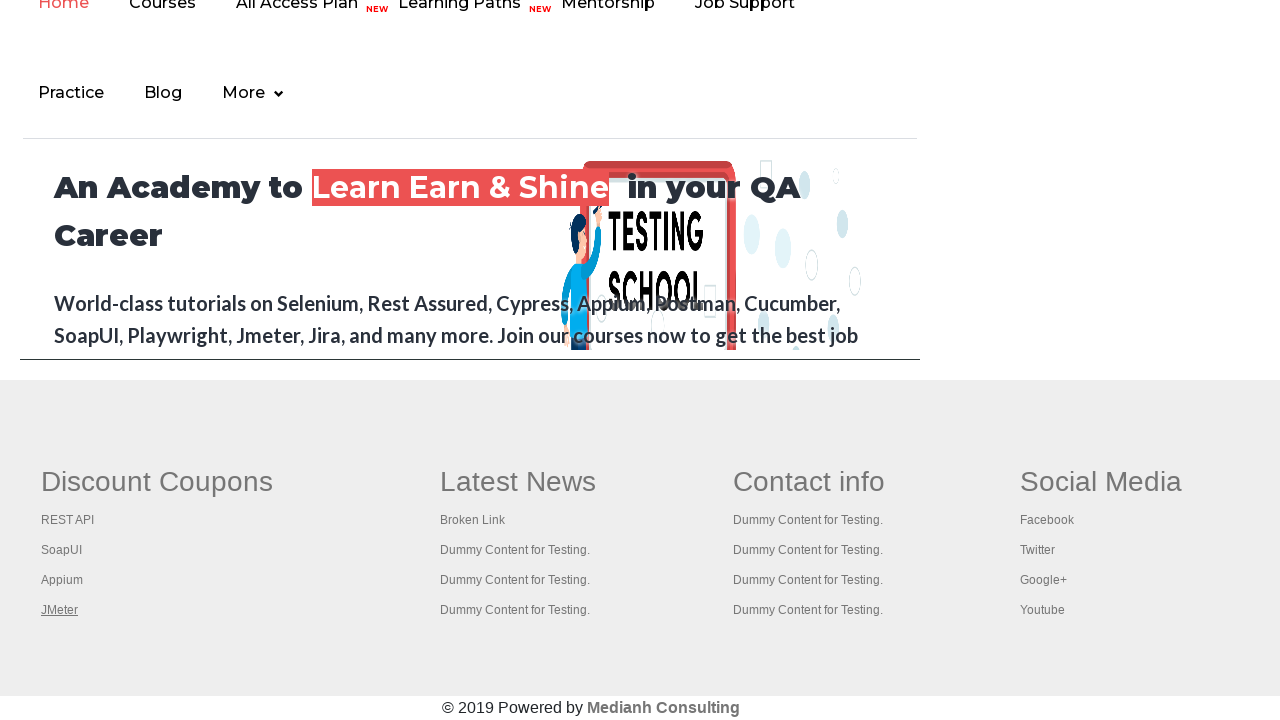

Closed tab 4
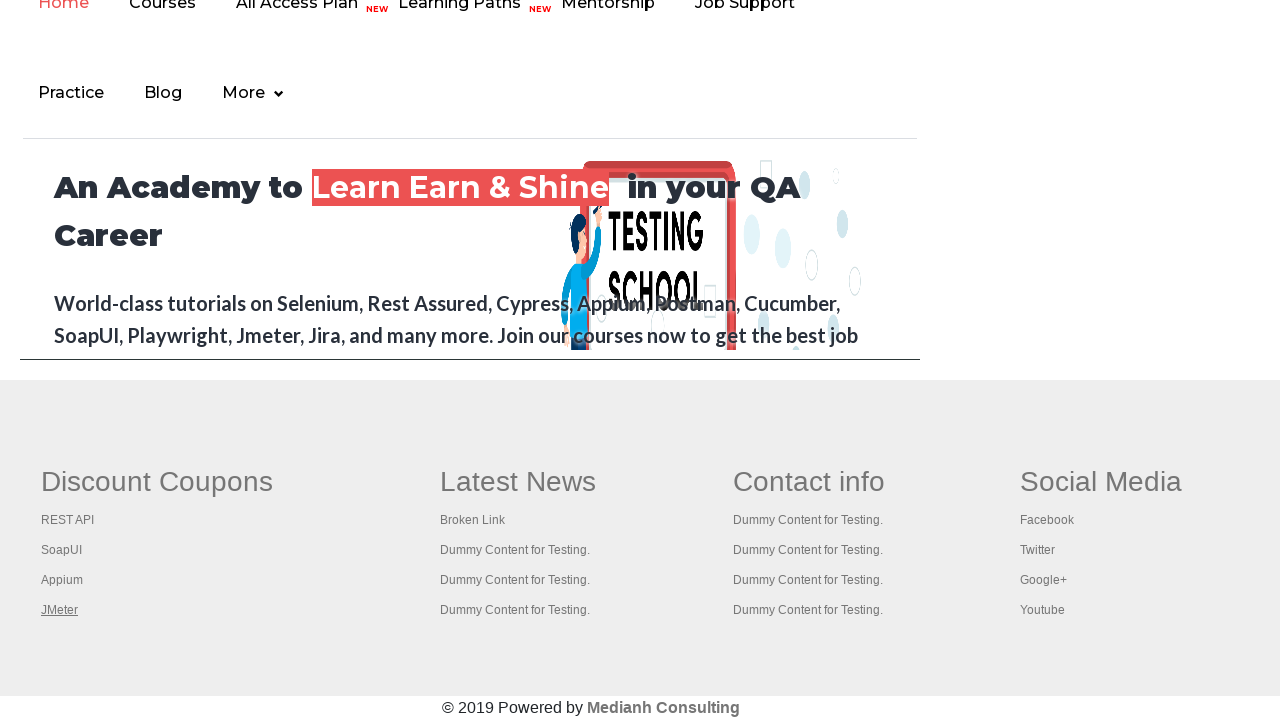

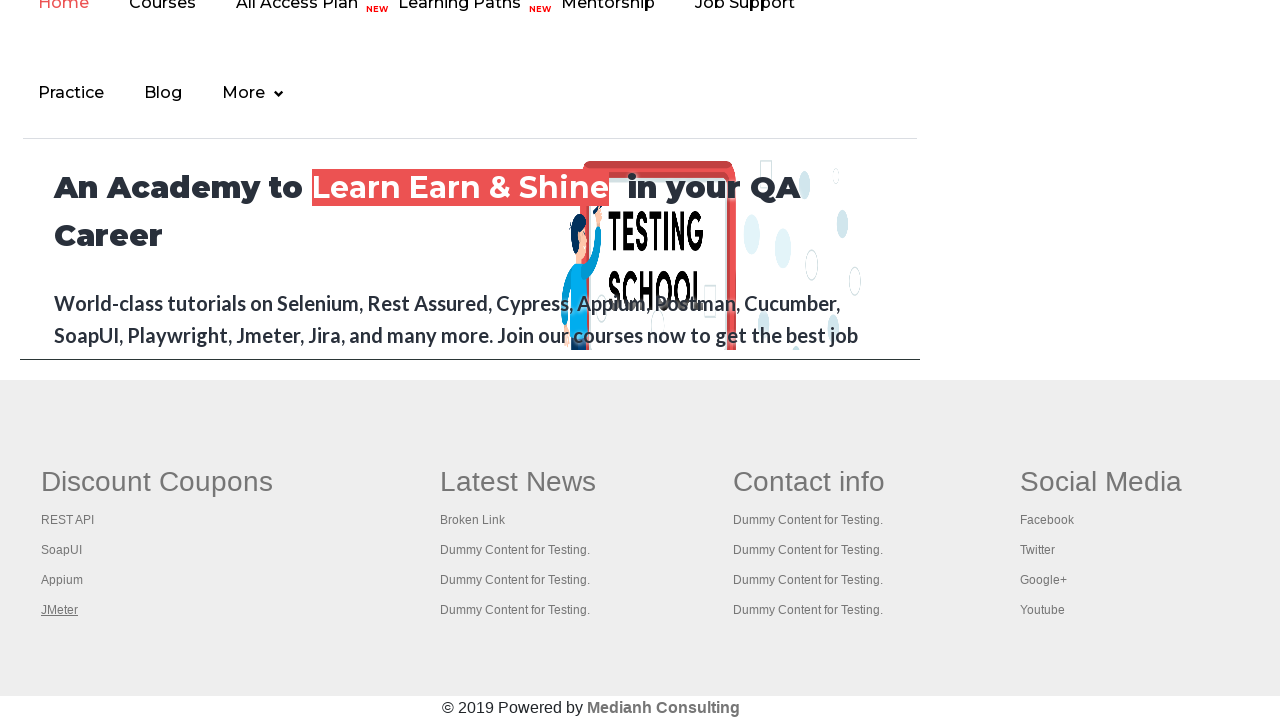